Tests JavaScript alert popup by clicking the alert button and accepting the alert

Starting URL: https://demoqa.com/alerts

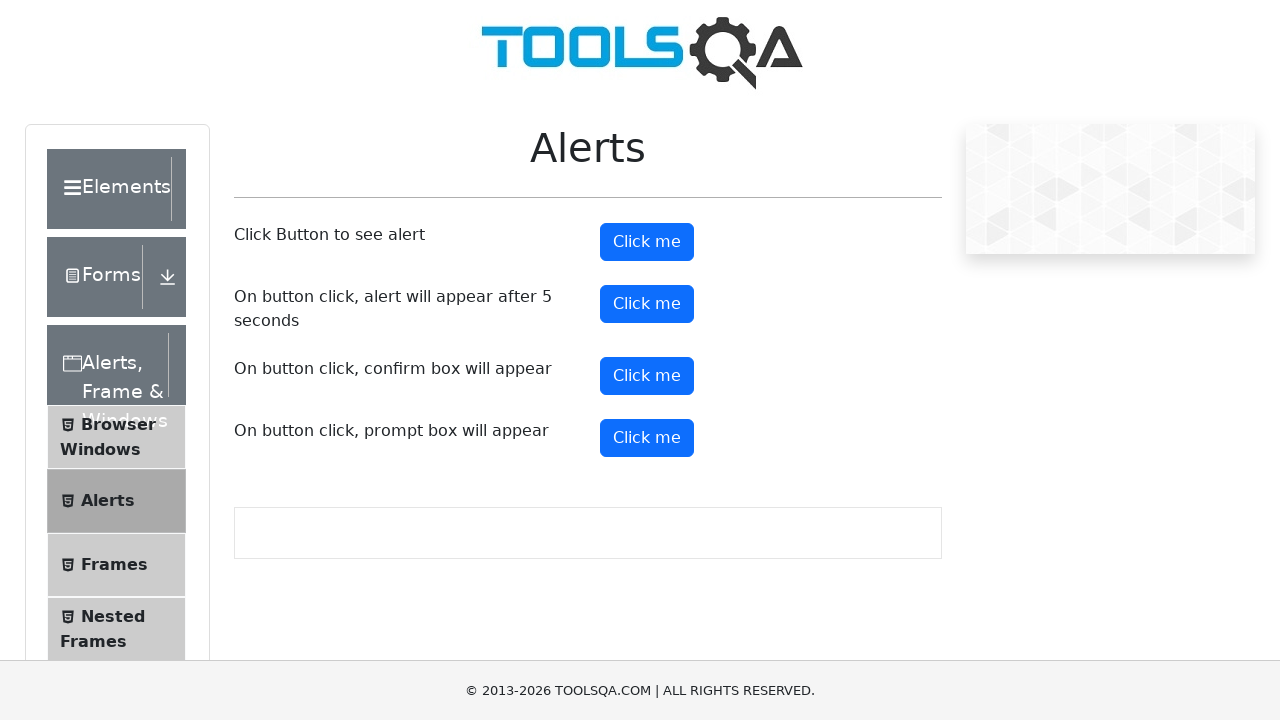

Navigated to alerts test page
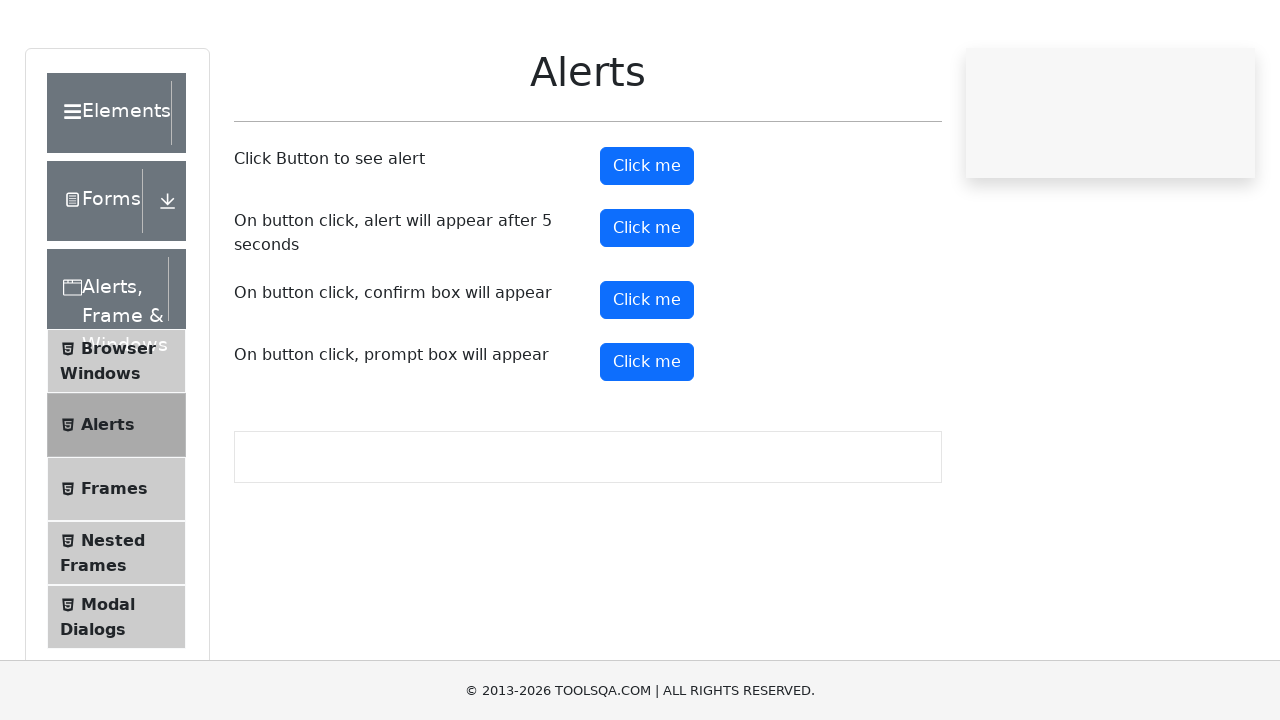

Clicked alert button to trigger JavaScript alert popup at (647, 242) on #alertButton
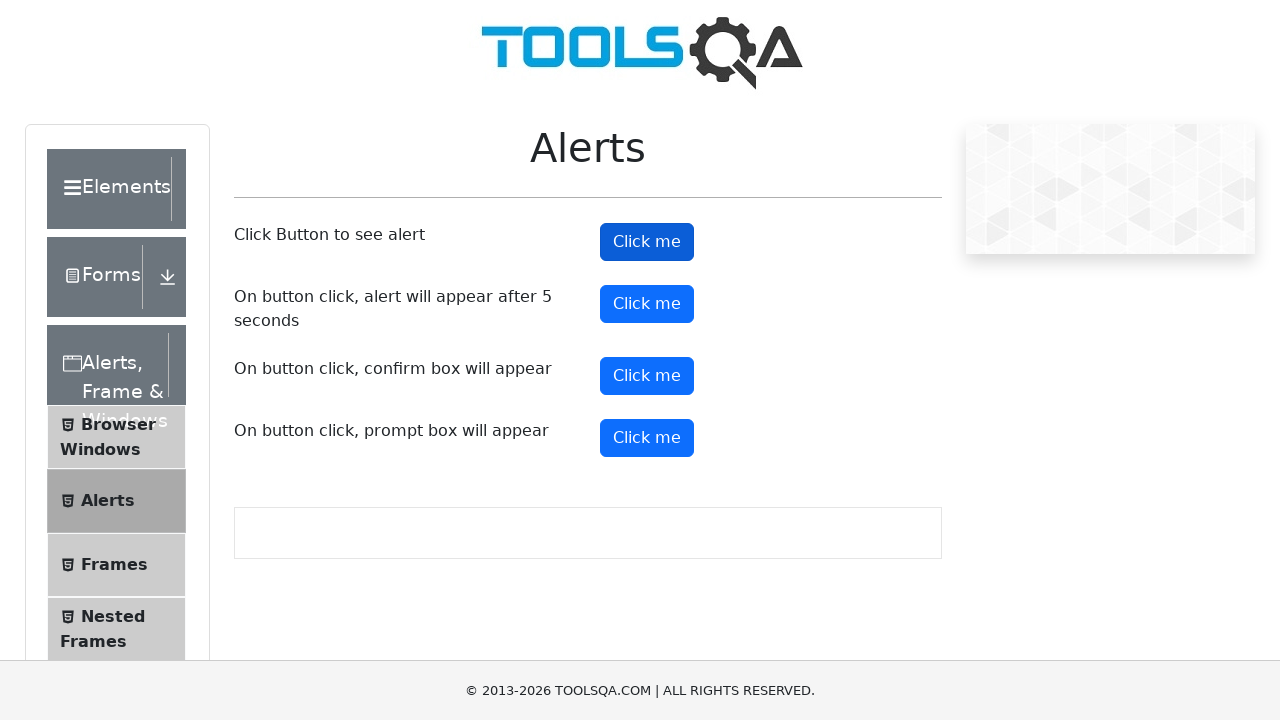

Accepted the alert popup
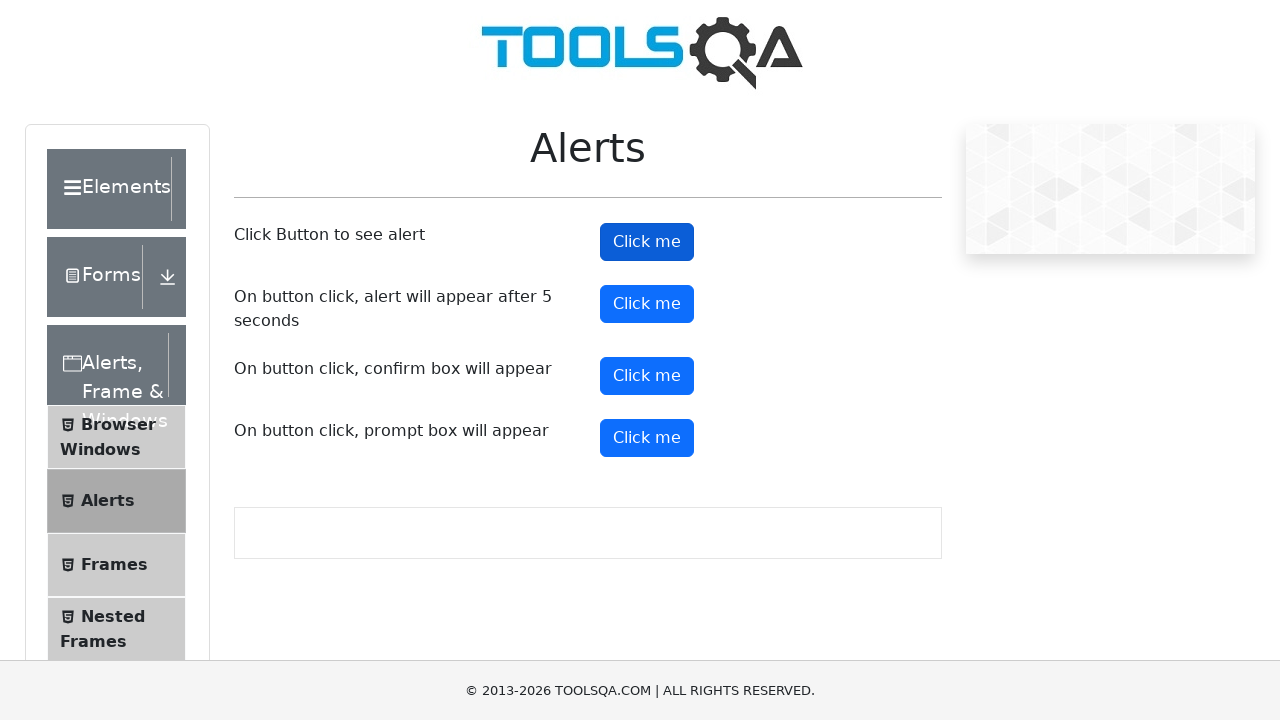

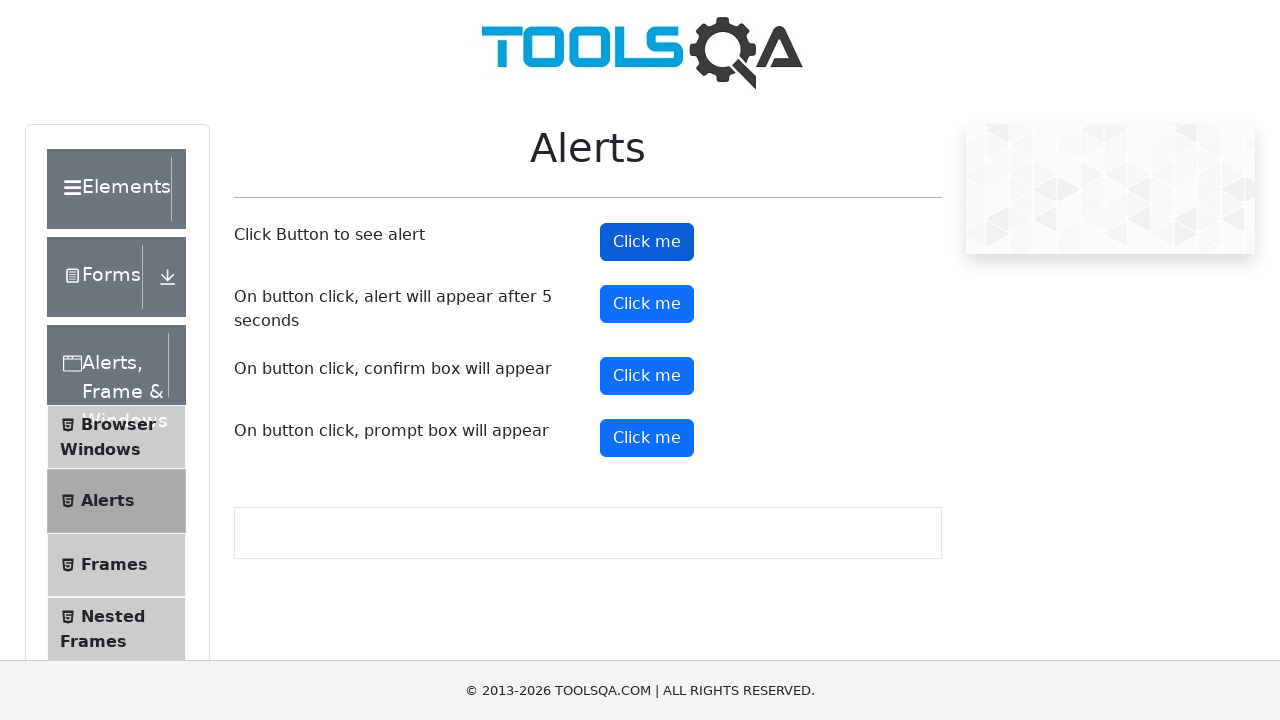